Navigates to a cosmetics brand page on Purplle and performs window resize/positioning operations including maximizing the browser window.

Starting URL: https://www.purplle.com/brand/m-a-c

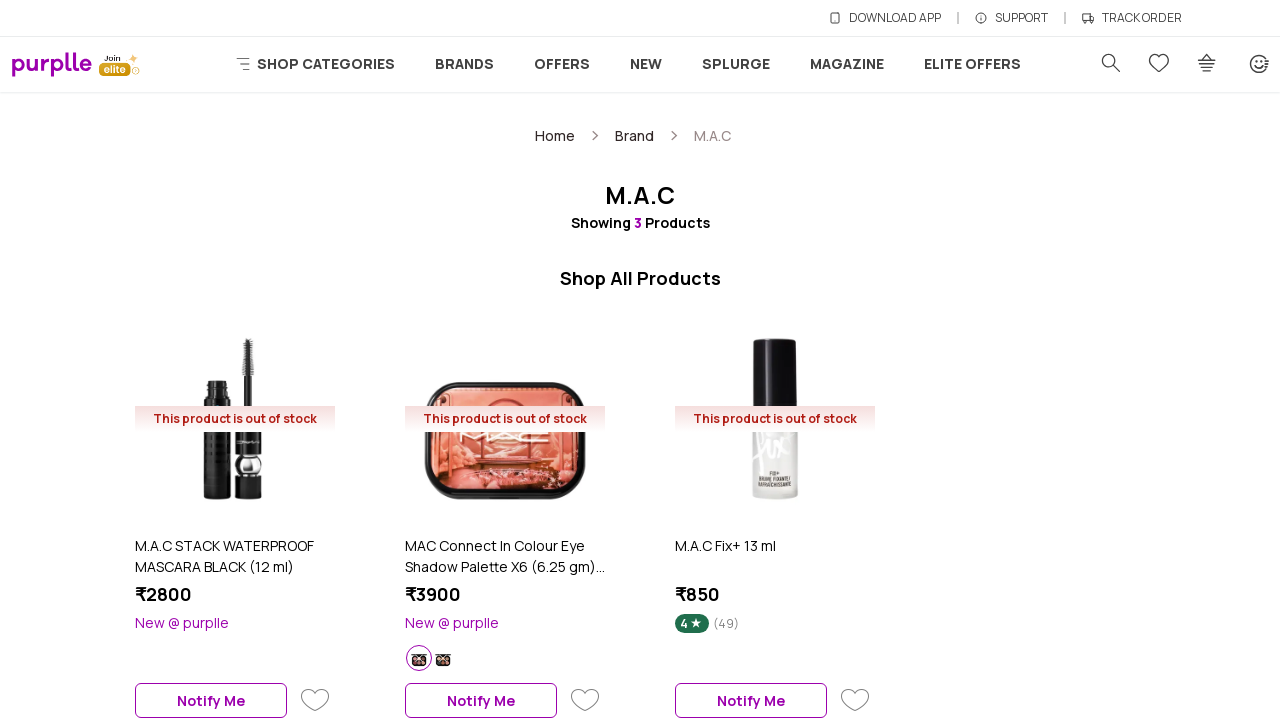

Page loaded with domcontentloaded state
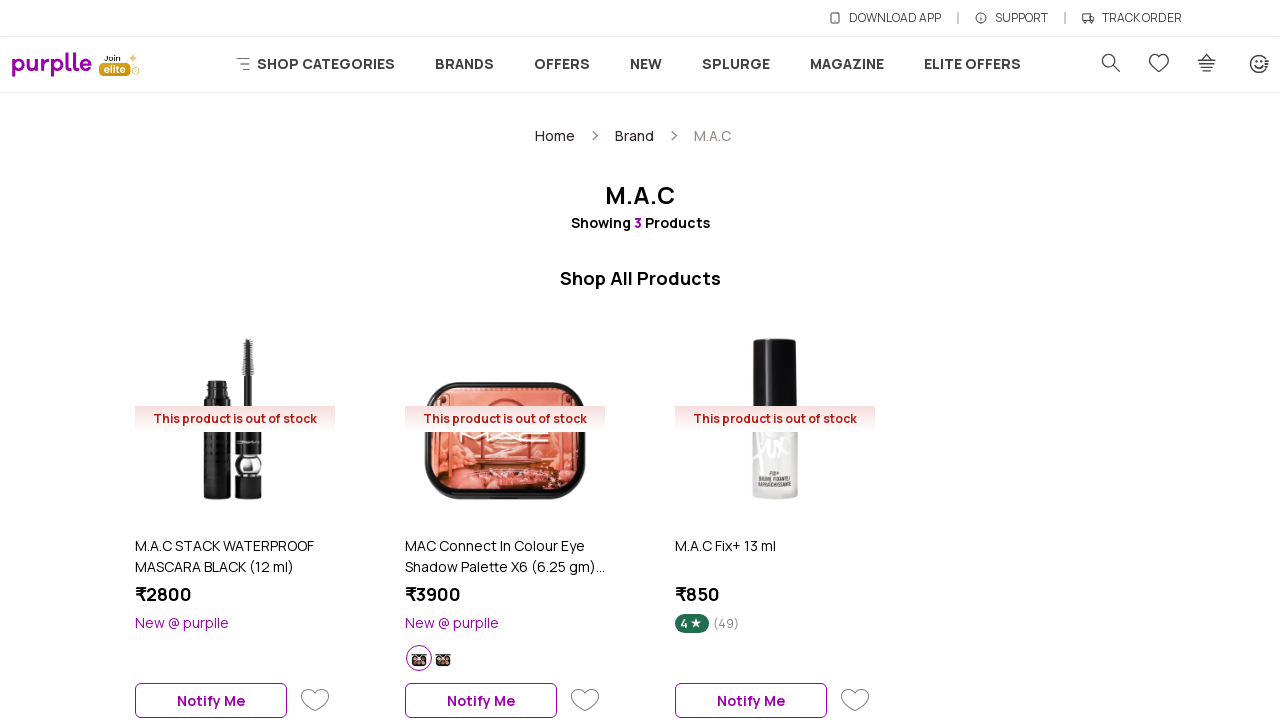

Set viewport to 1920x1080 (maximized window)
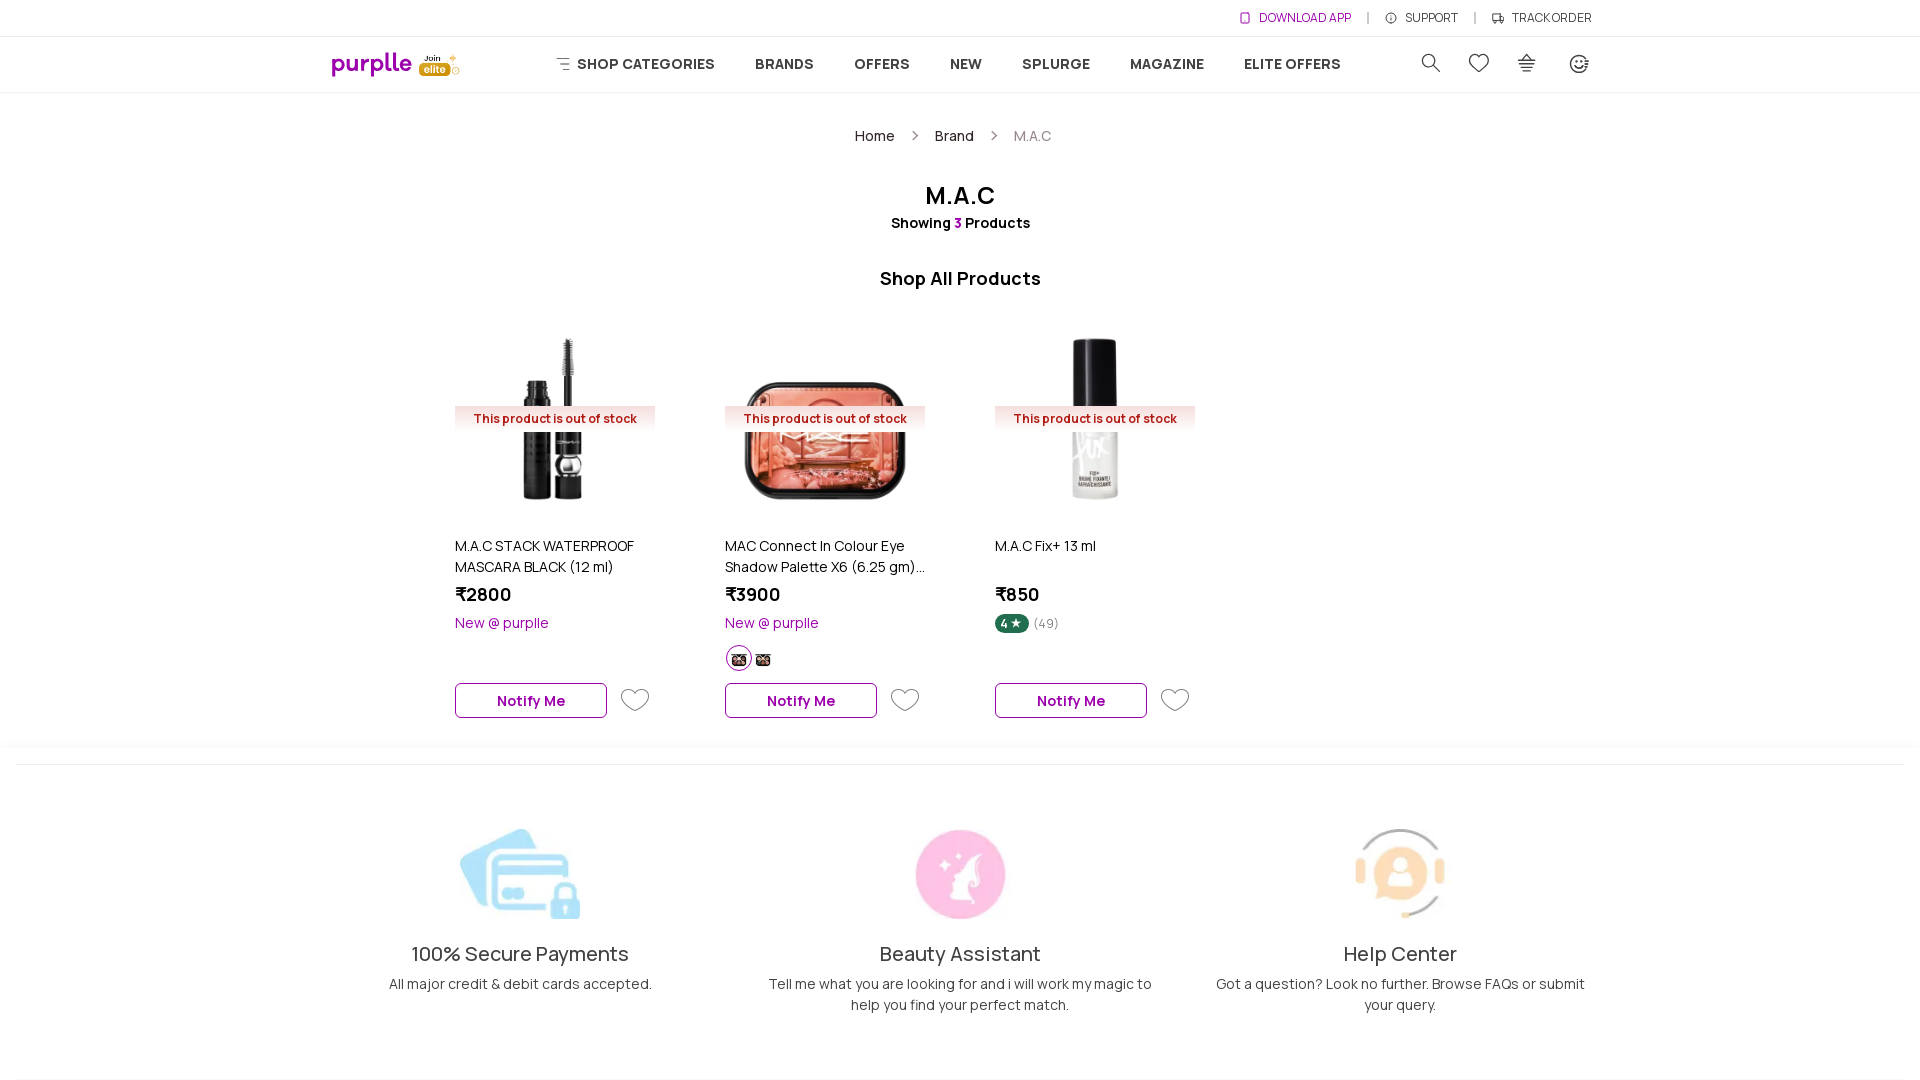

Page body element is visible after window resize
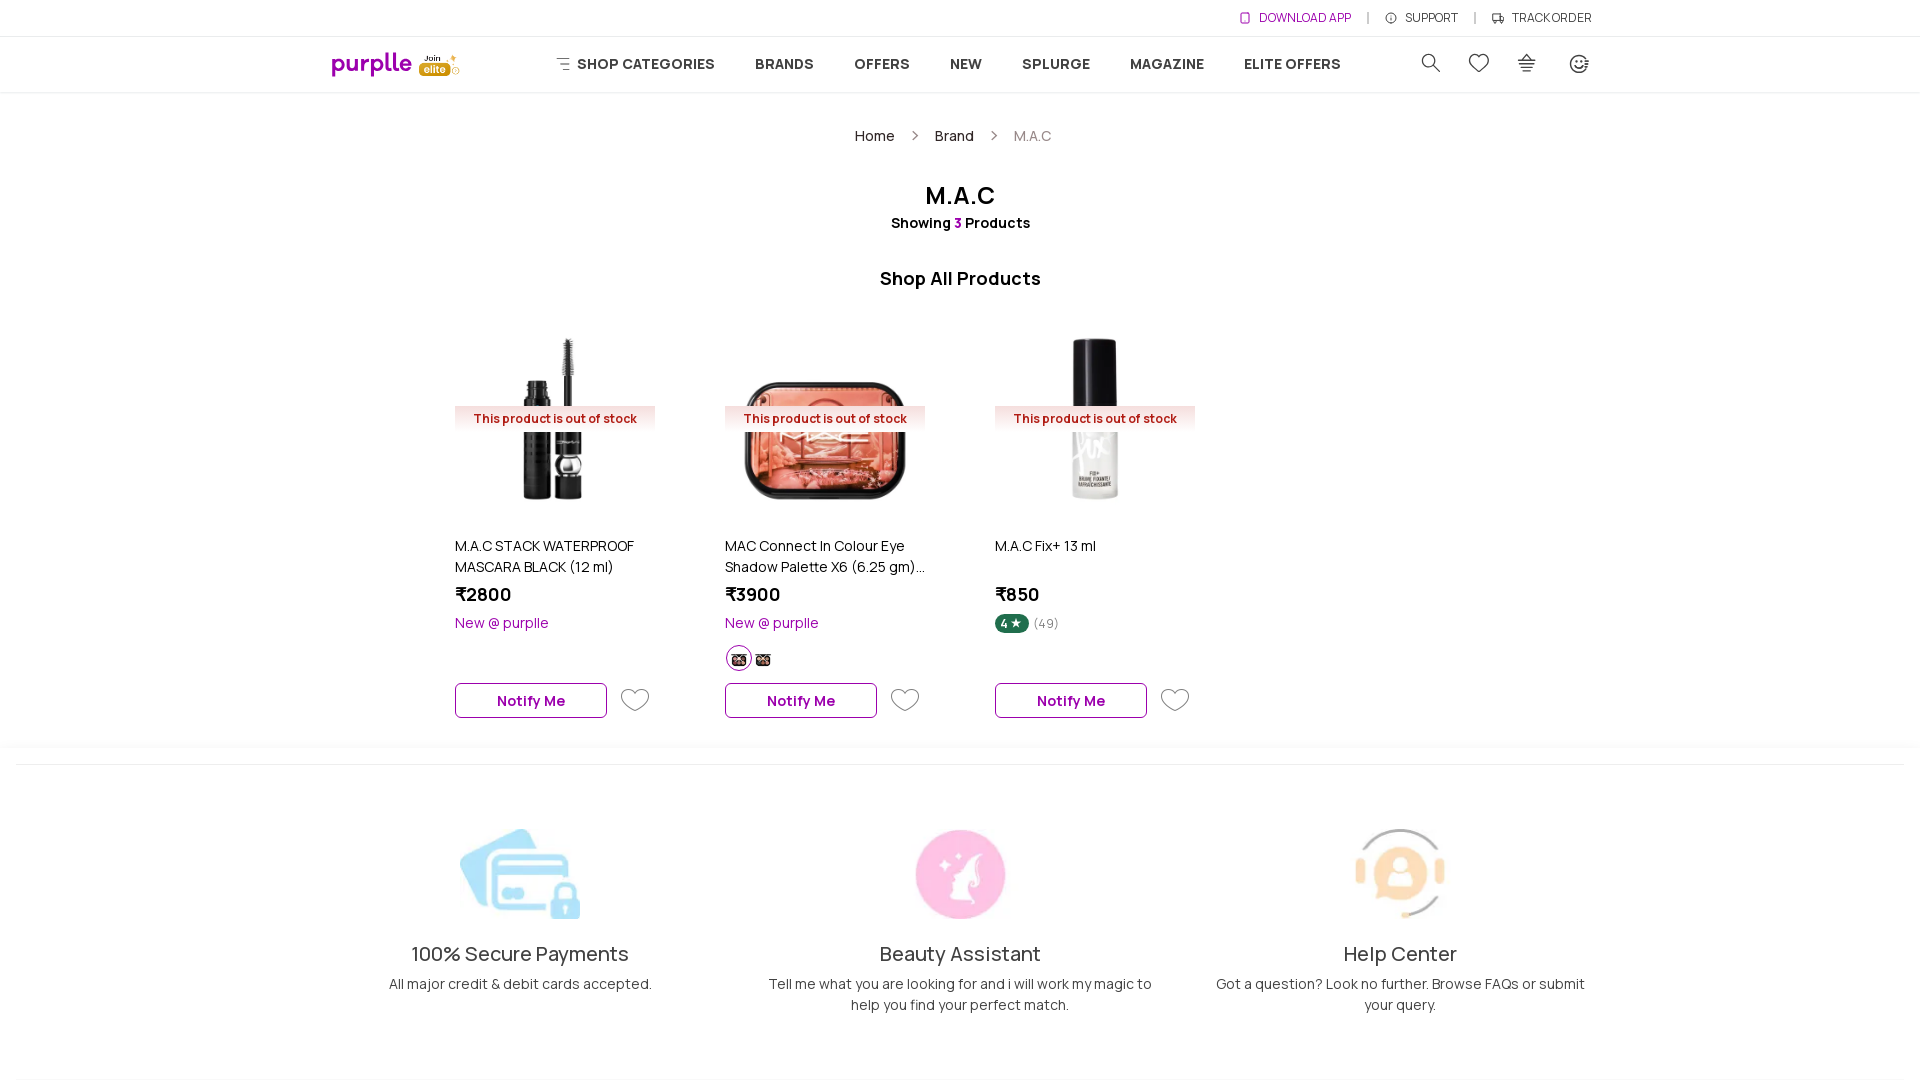

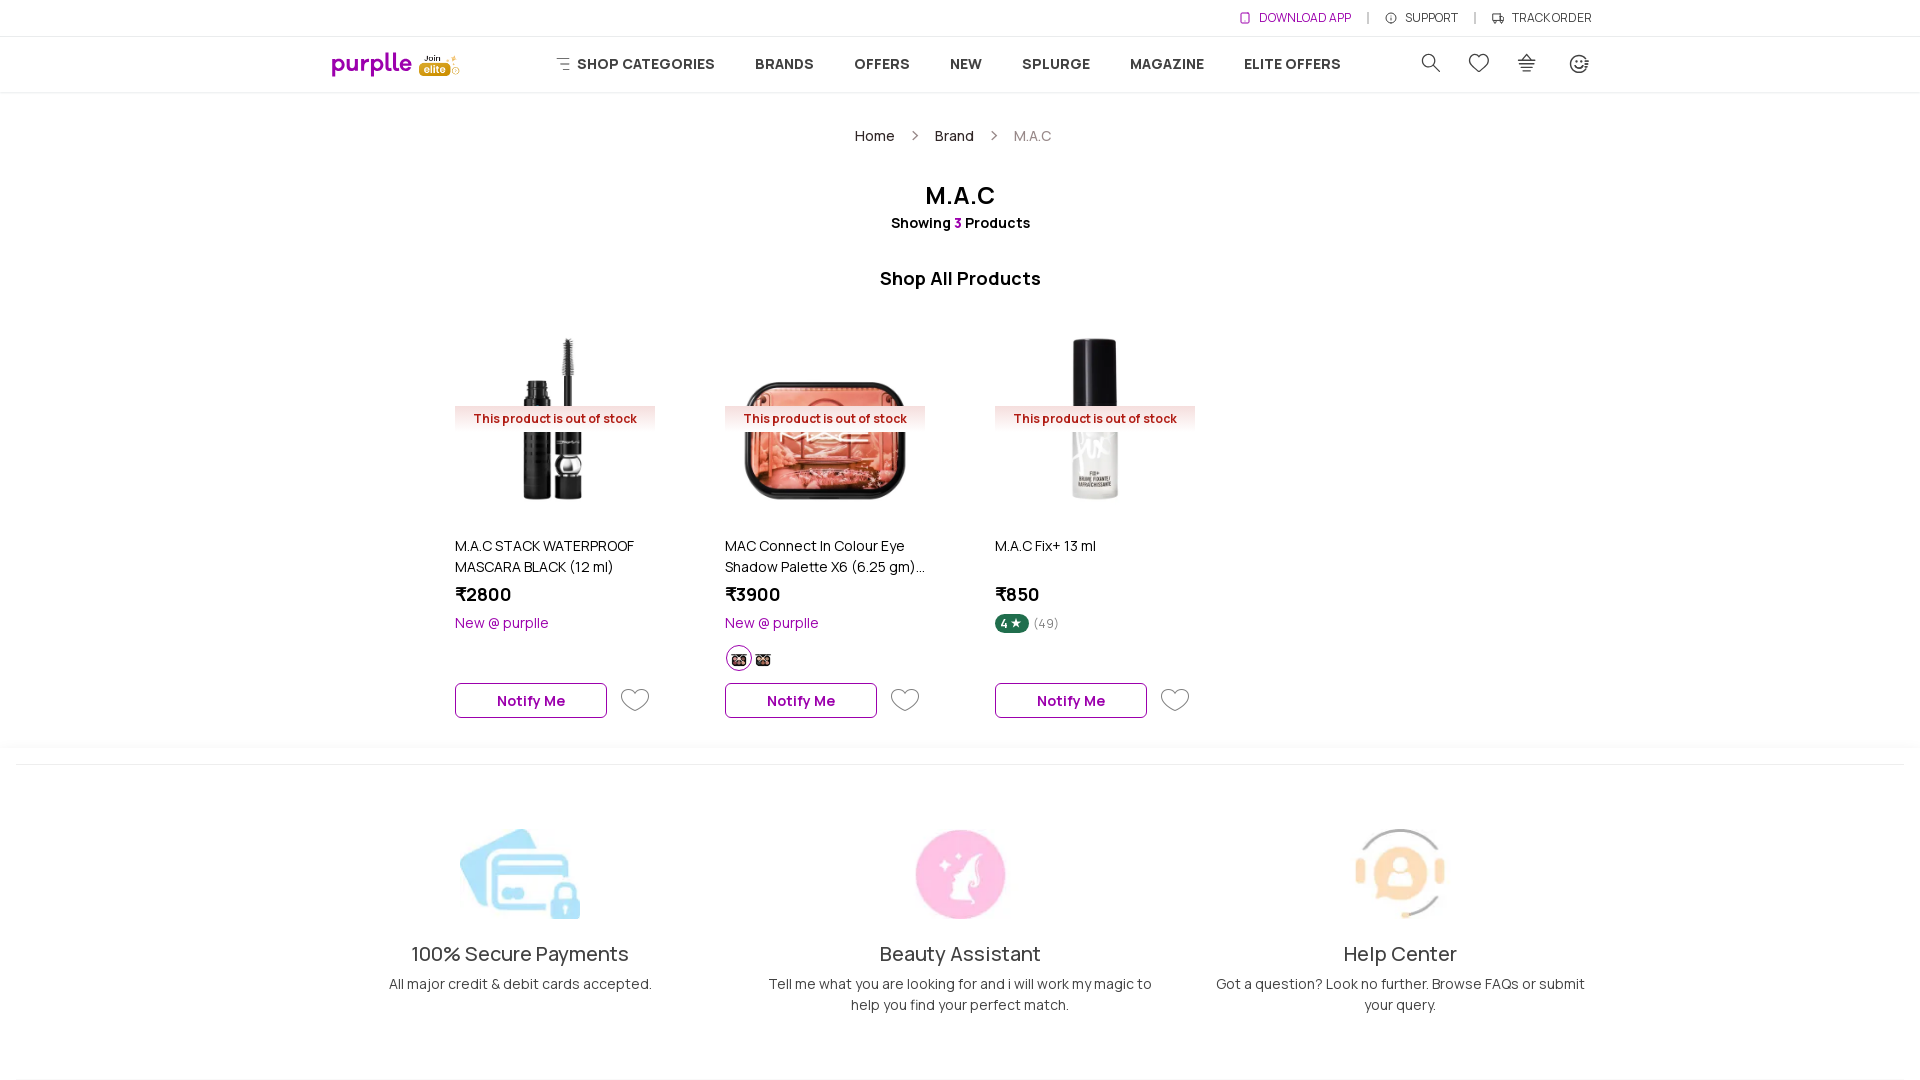